Tests that edits are saved when the edit field loses focus (blur)

Starting URL: https://demo.playwright.dev/todomvc

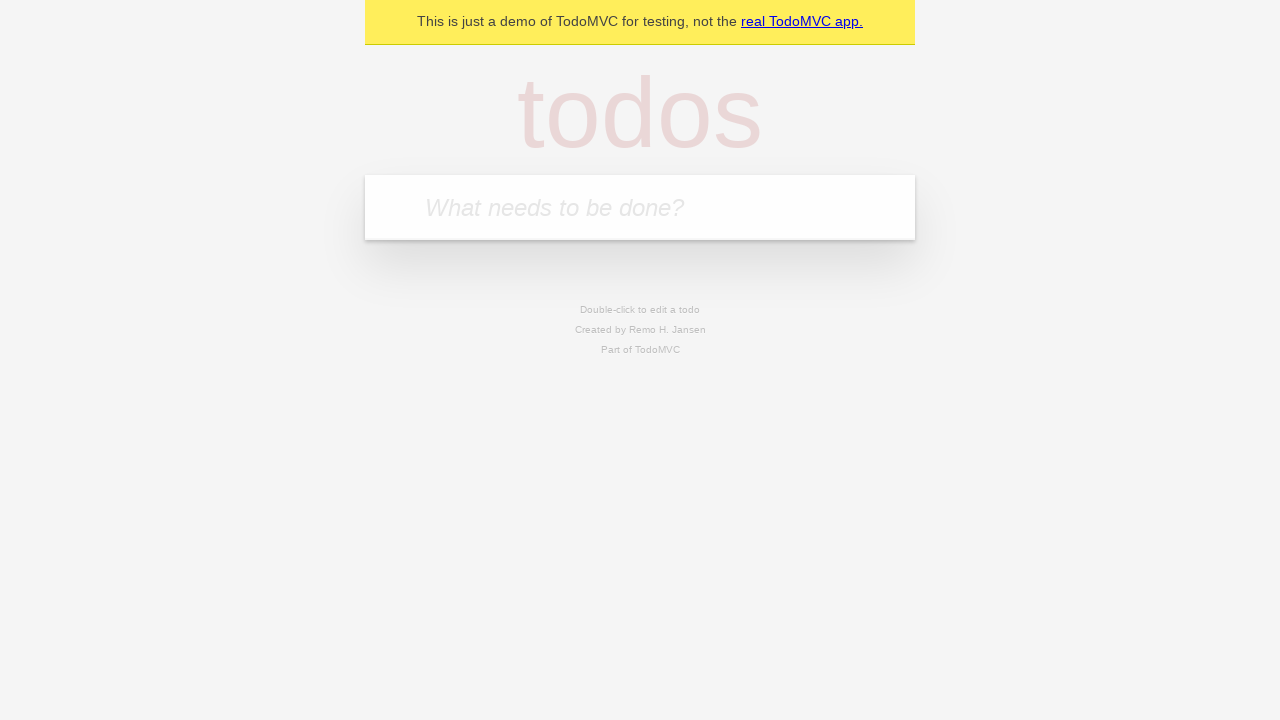

Filled first todo input with 'buy some cheese' on .new-todo
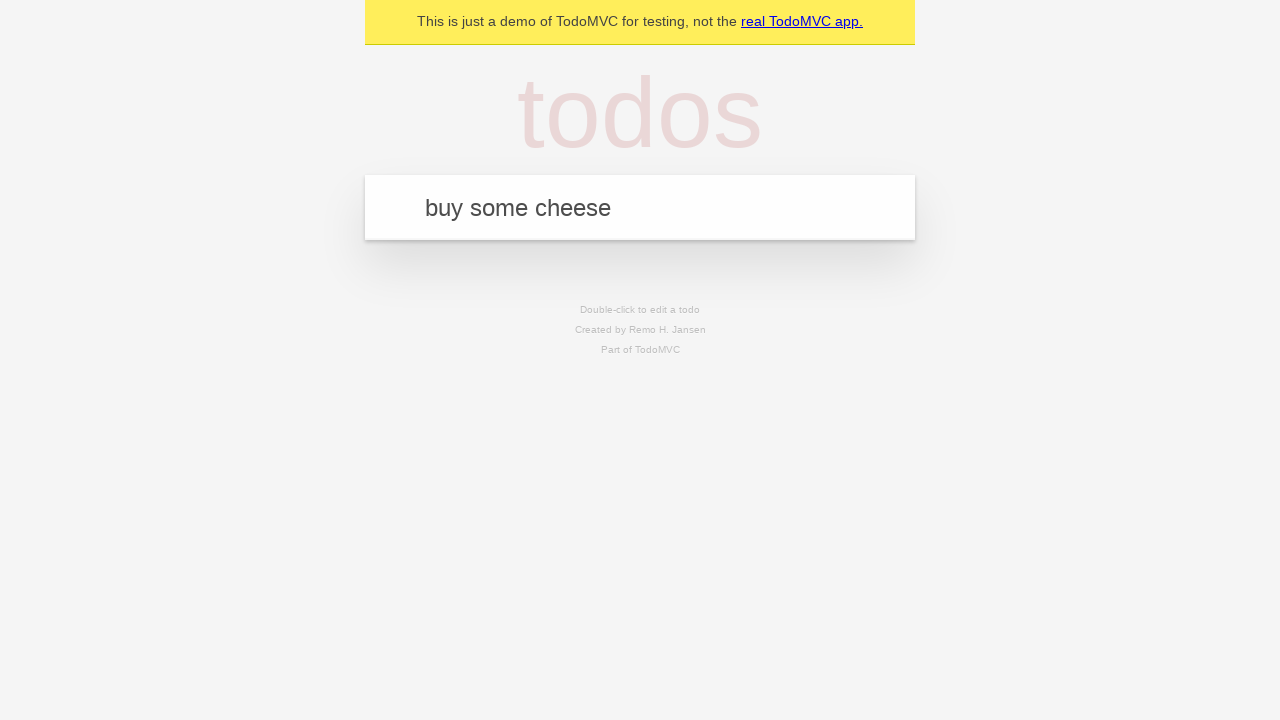

Pressed Enter to create first todo on .new-todo
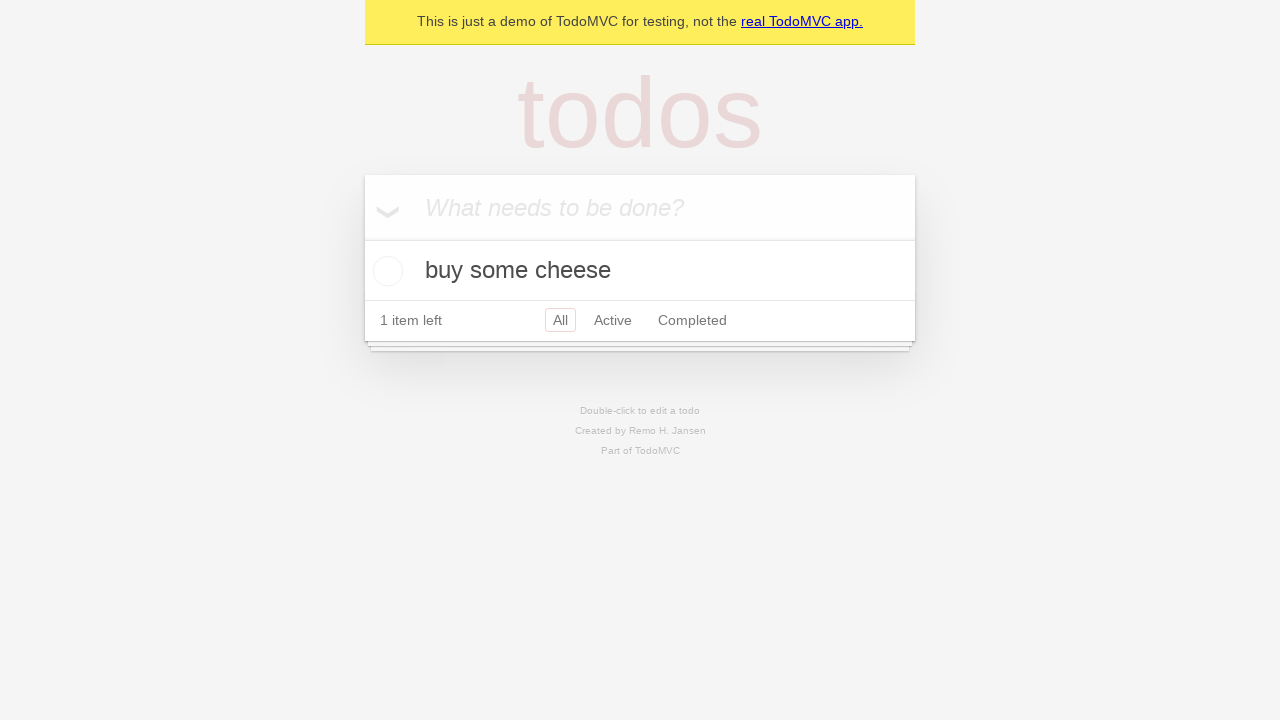

Filled second todo input with 'feed the cat' on .new-todo
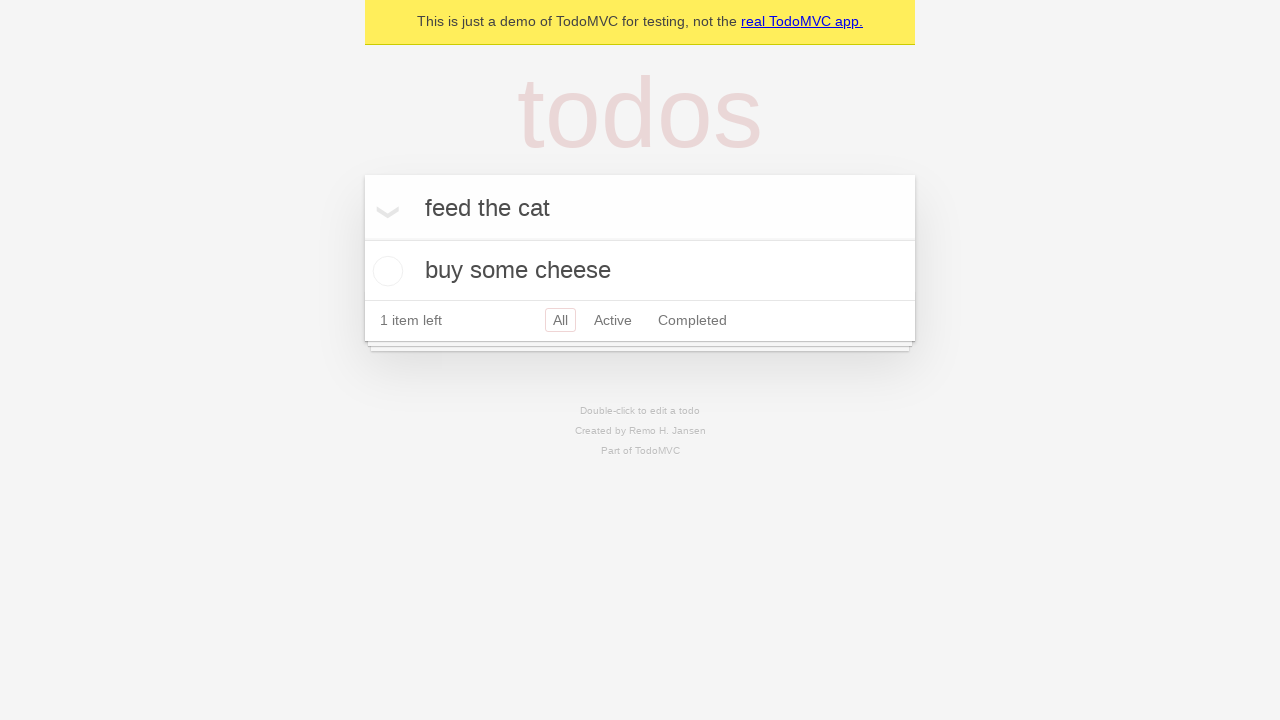

Pressed Enter to create second todo on .new-todo
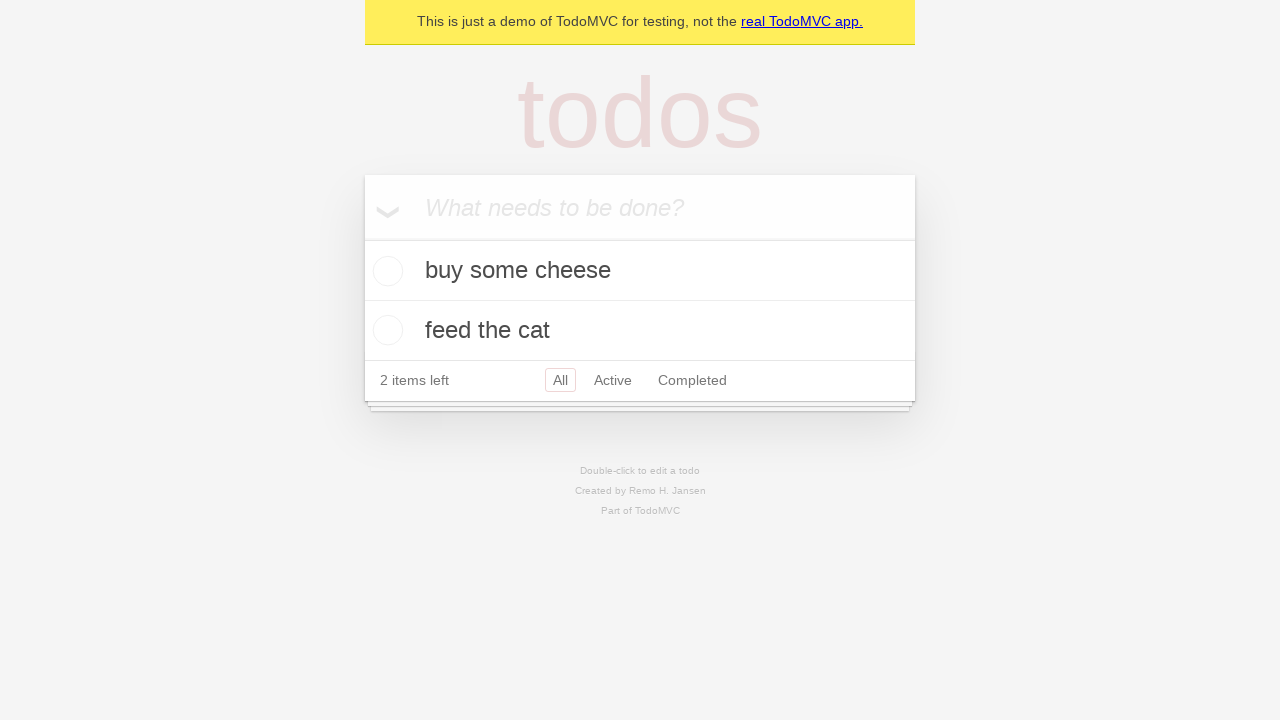

Filled third todo input with 'book a doctors appointment' on .new-todo
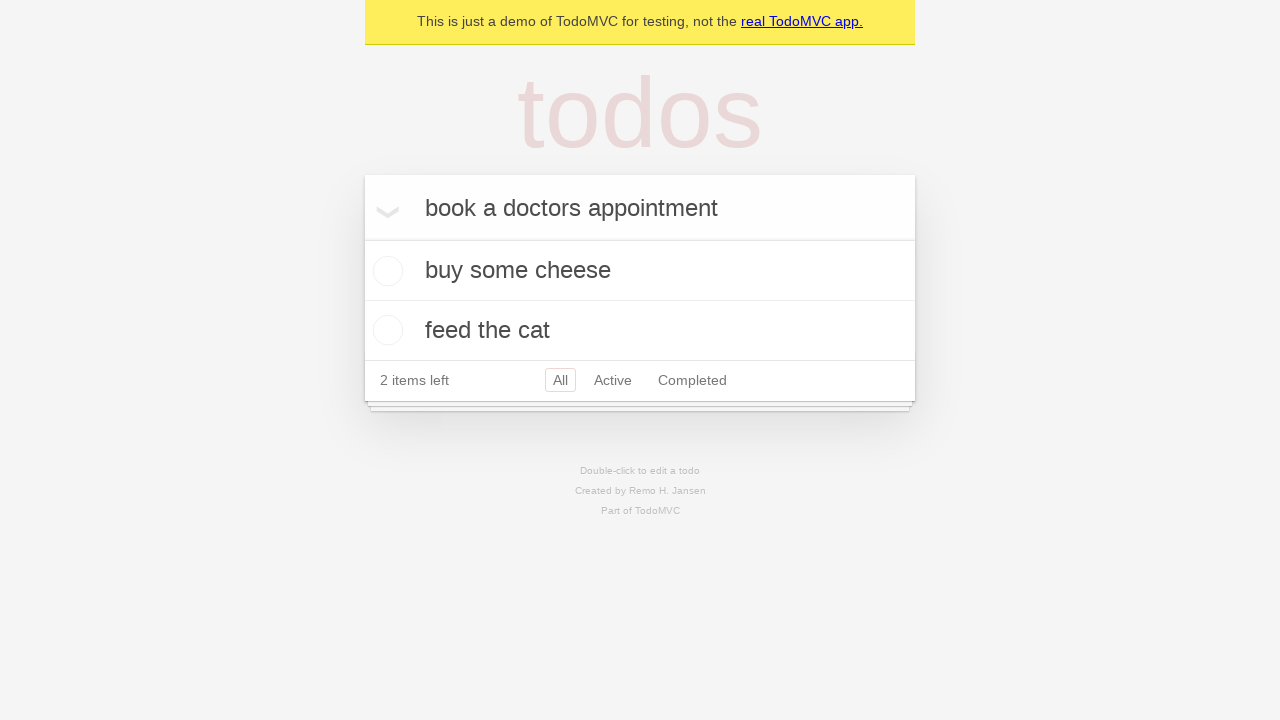

Pressed Enter to create third todo on .new-todo
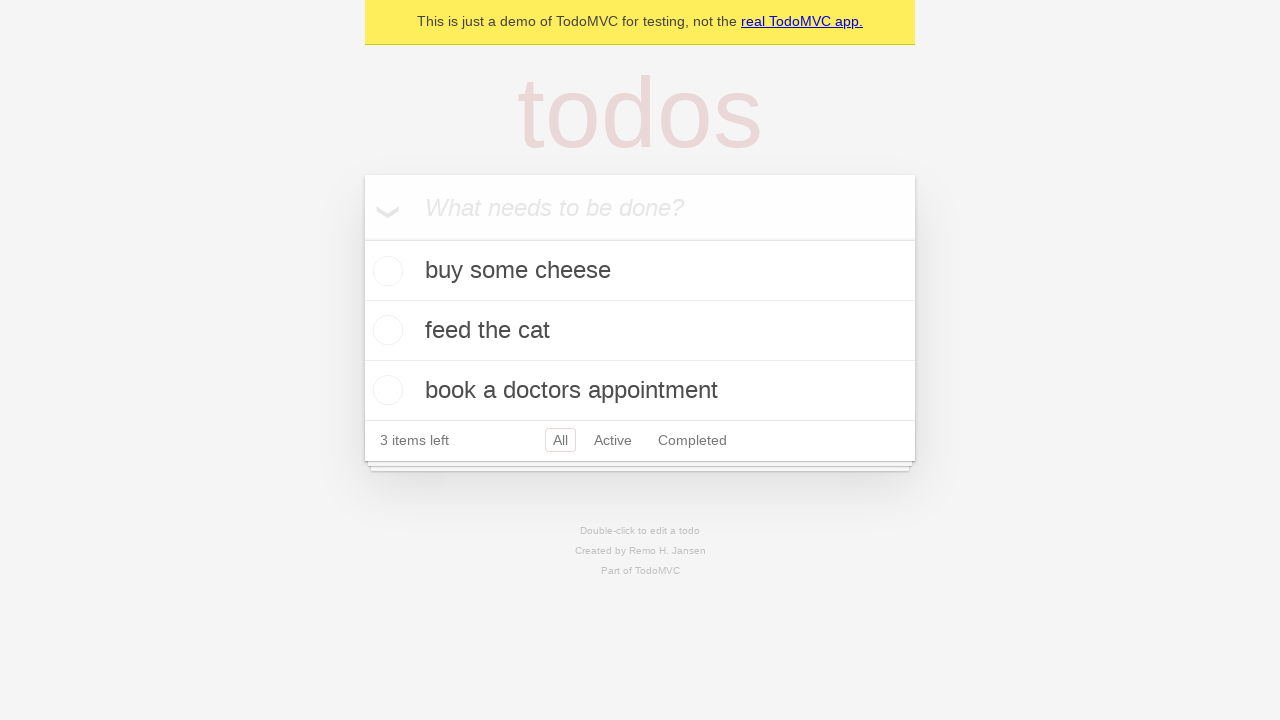

Waited for all three todos to load in the list
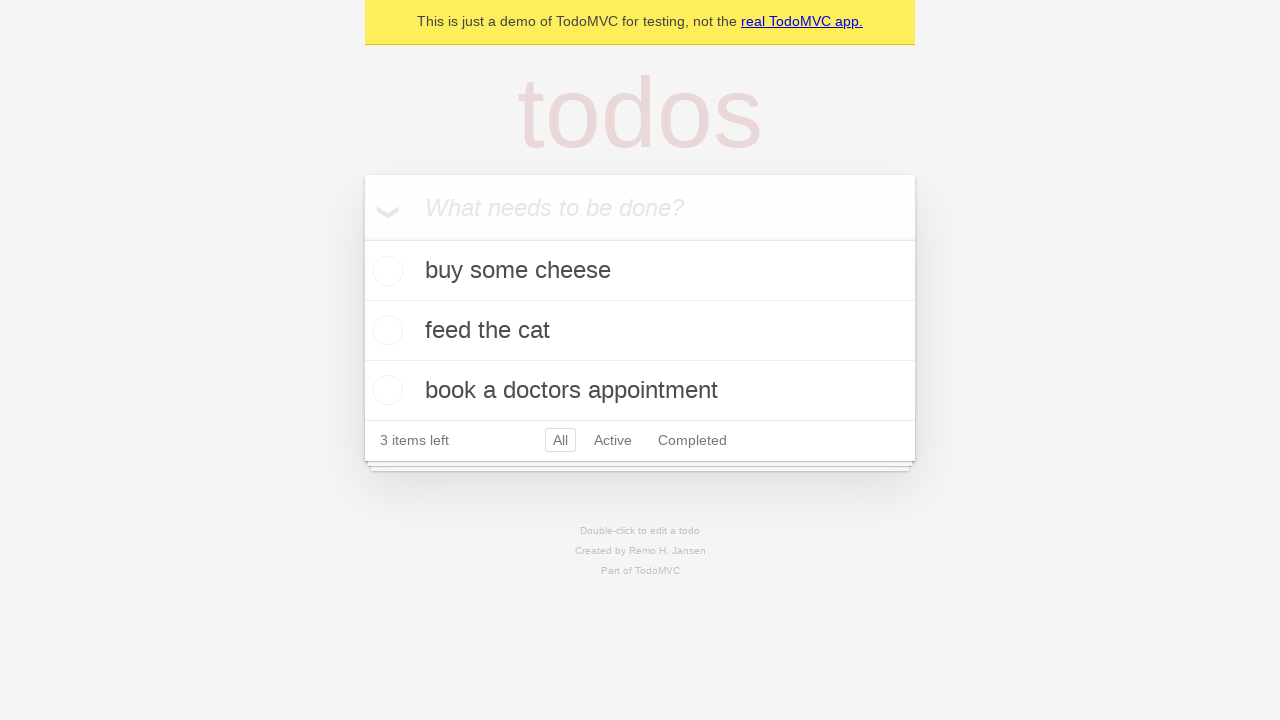

Double-clicked second todo to enter edit mode at (640, 331) on .todo-list li >> nth=1
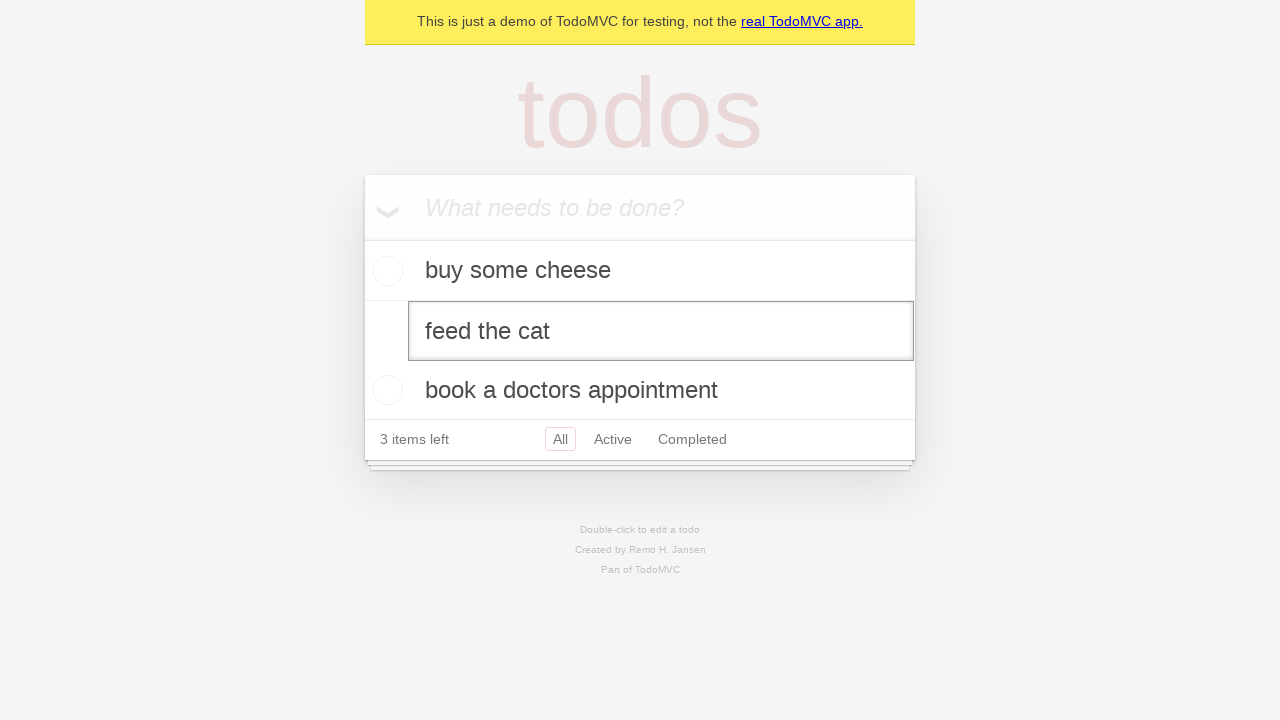

Filled edit field with new text 'buy some sausages' on .todo-list li >> nth=1 >> .edit
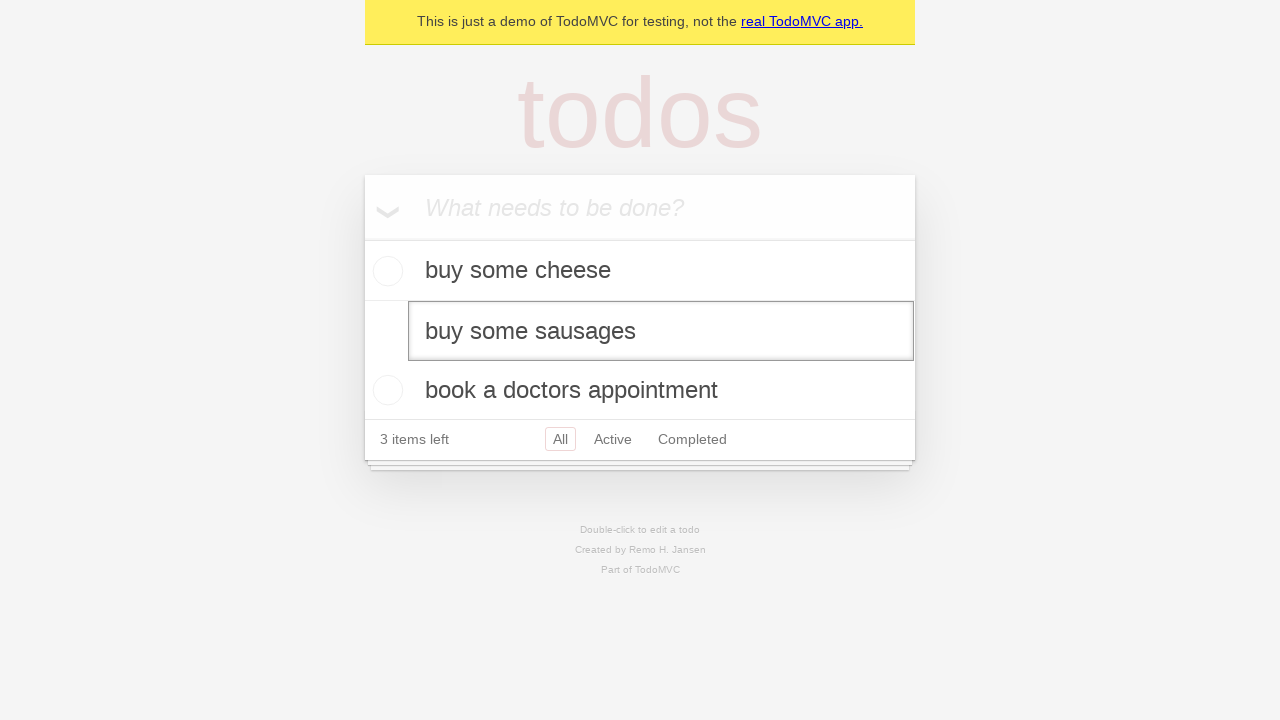

Dispatched blur event to save edits on the second todo
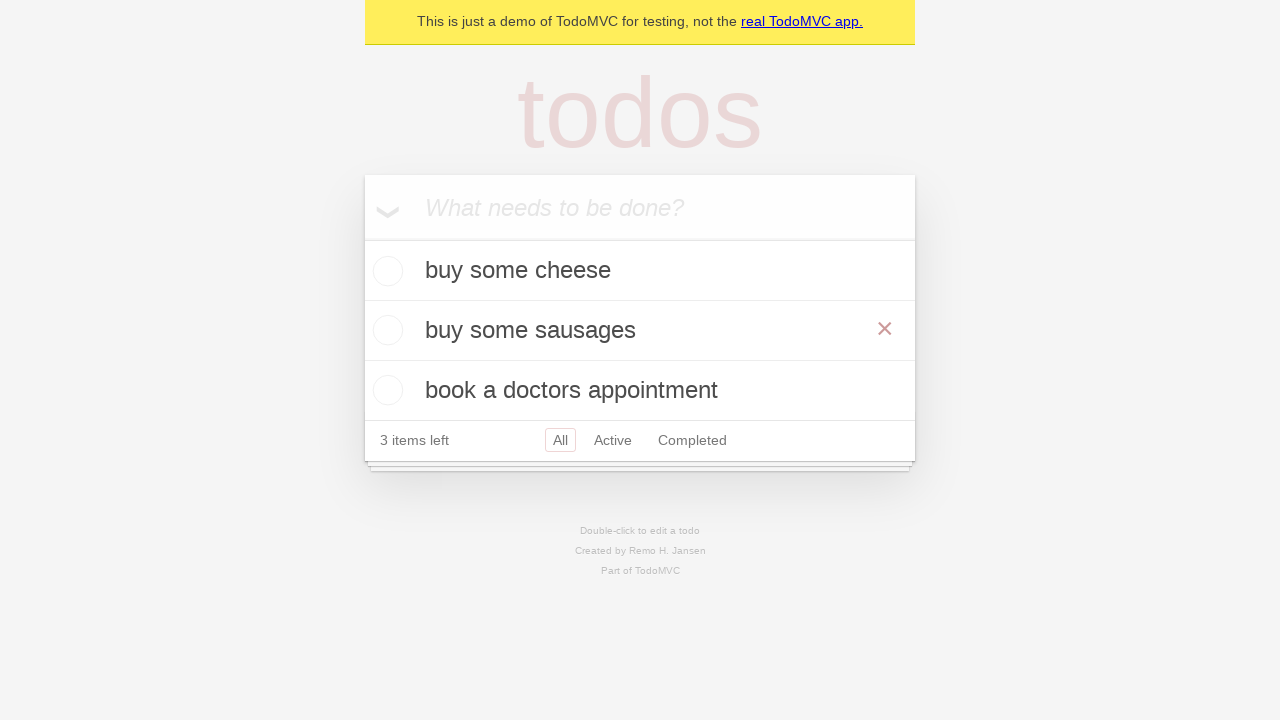

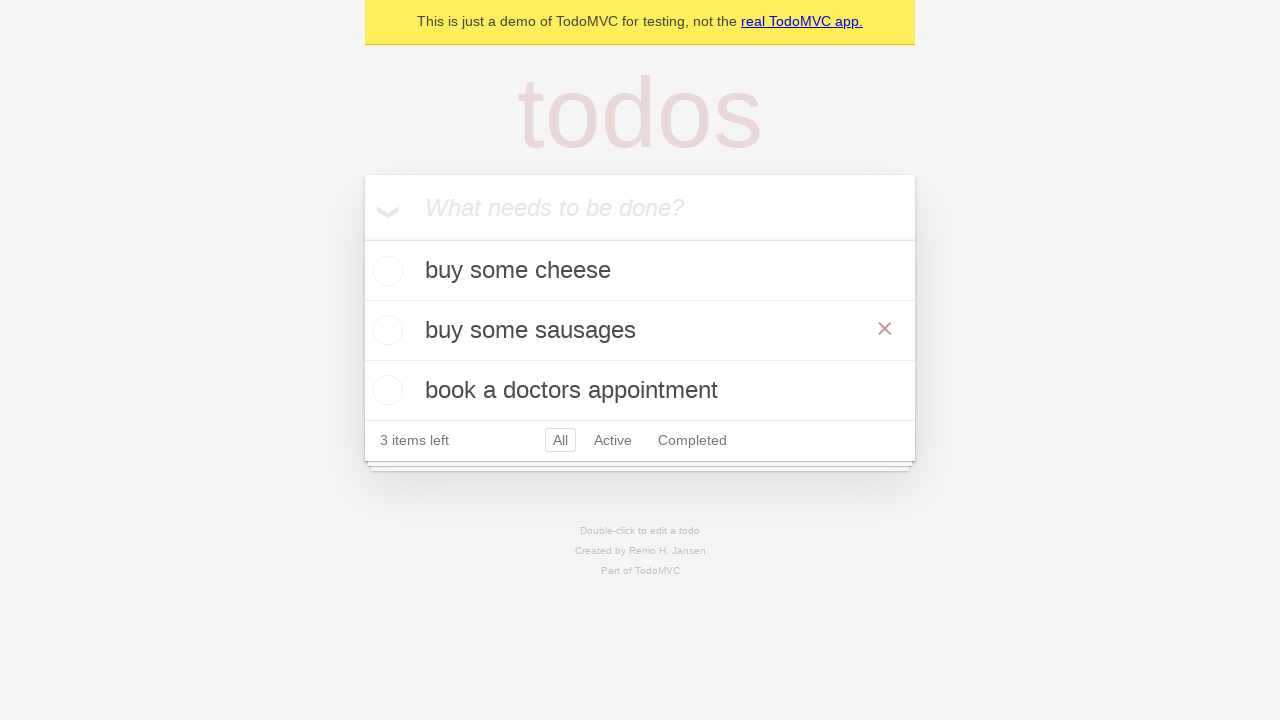